Tests dropdown functionality on Semantic UI documentation page by clicking on a dropdown and verifying that dropdown options are displayed

Starting URL: https://semantic-ui.com/modules/dropdown.html

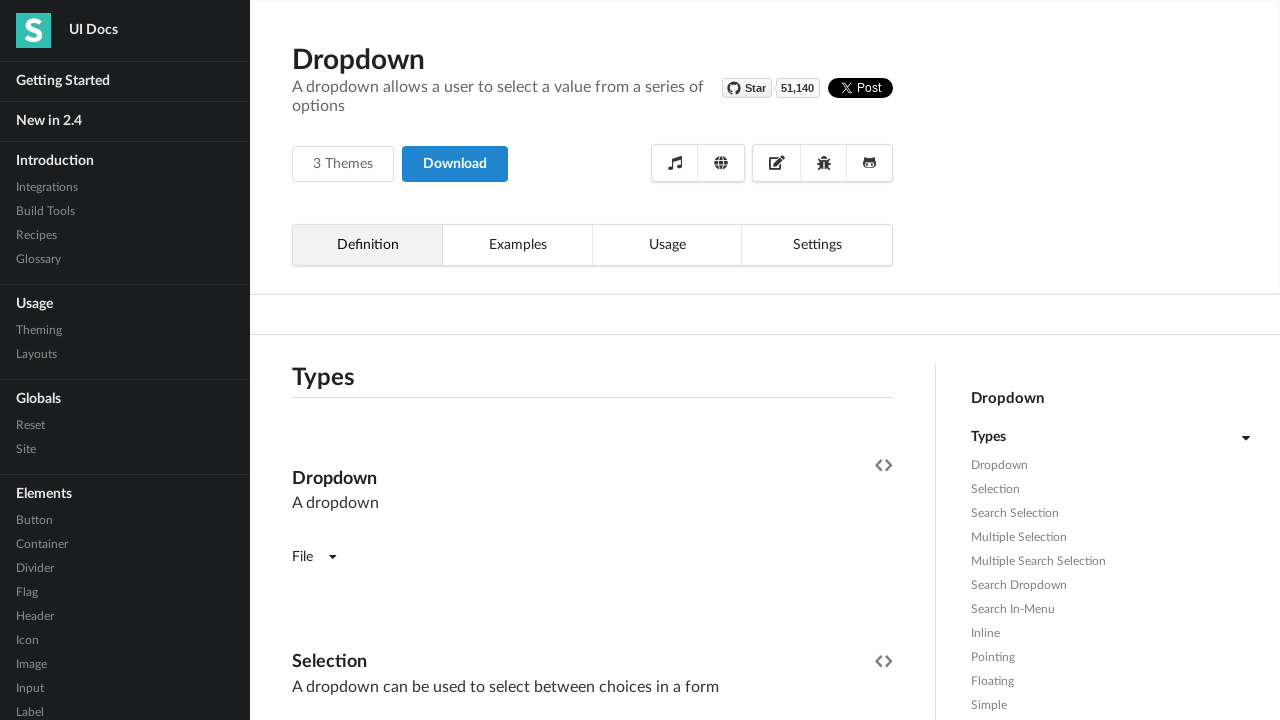

Clicked on the first dropdown to open it at (314, 557) on (//*[@class='ui dropdown'])[1]
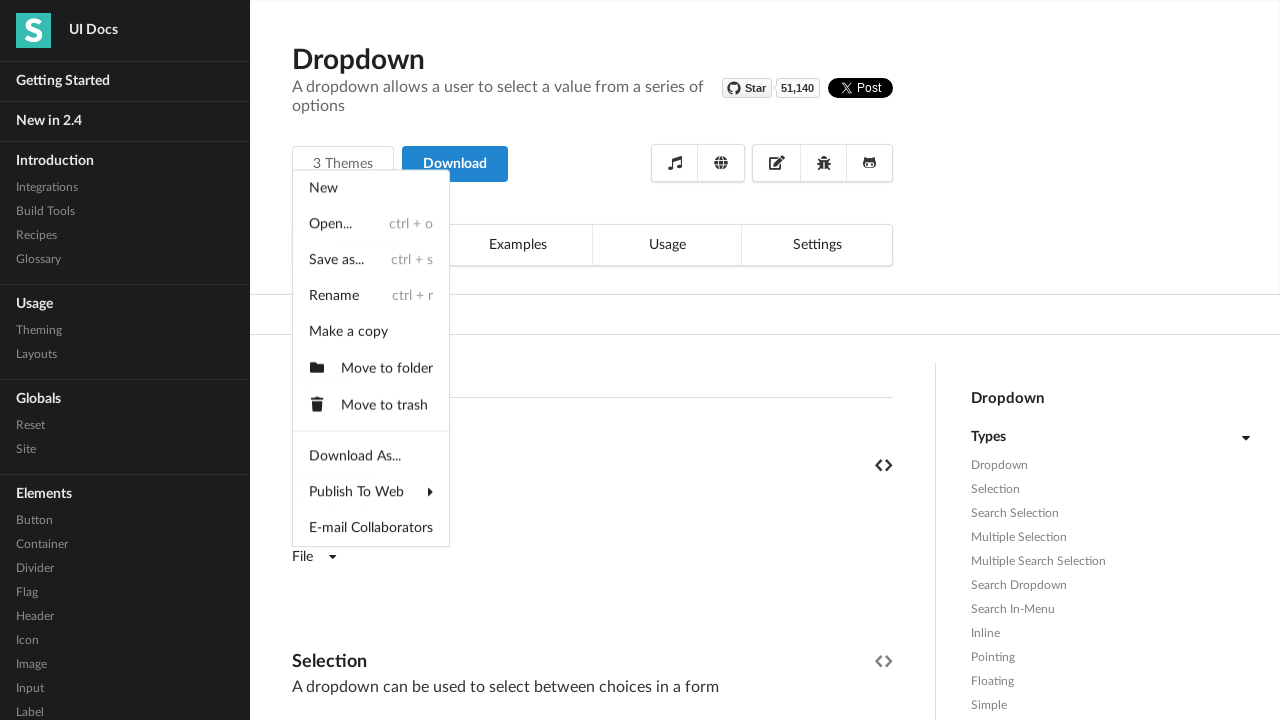

Dropdown menu became visible
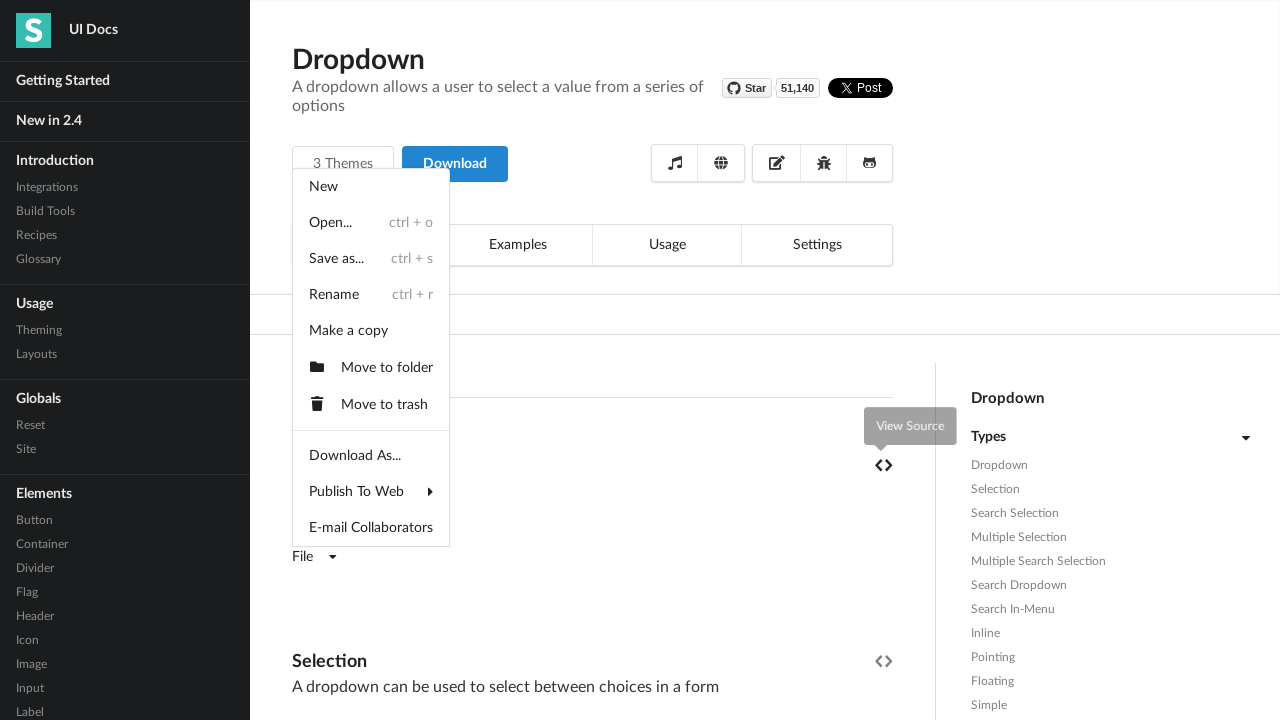

Retrieved all dropdown items from the active dropdown menu
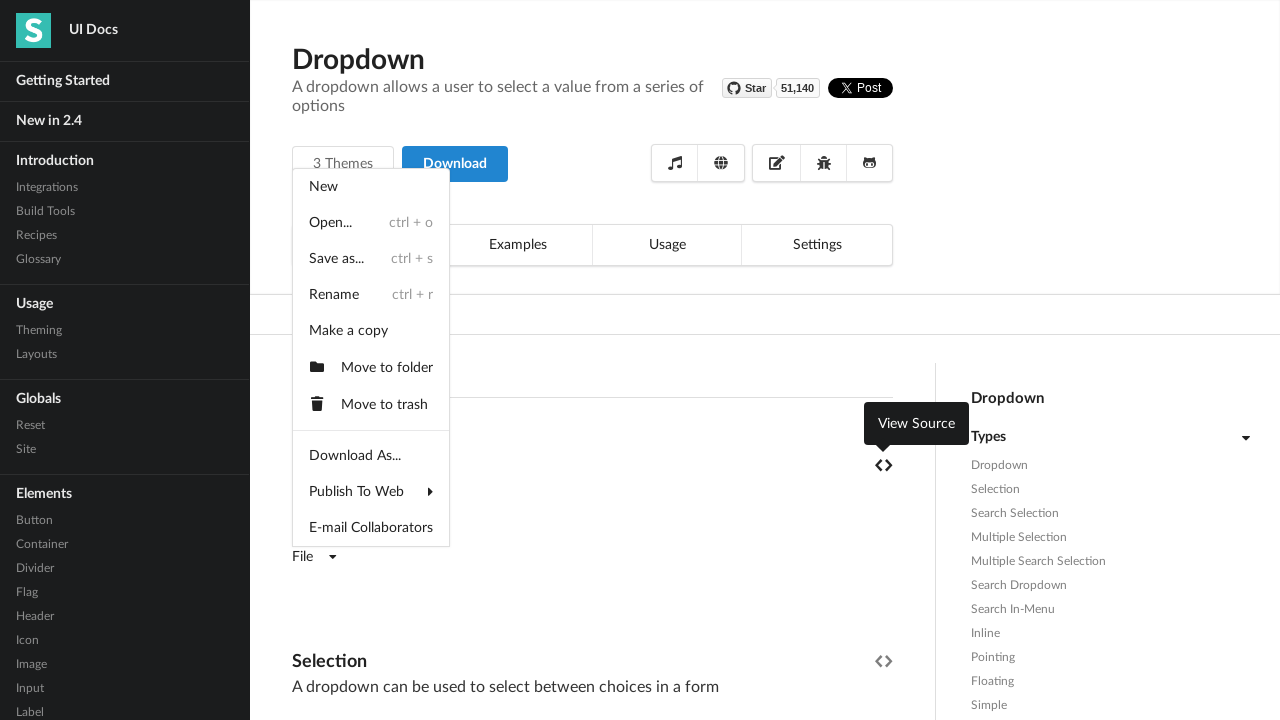

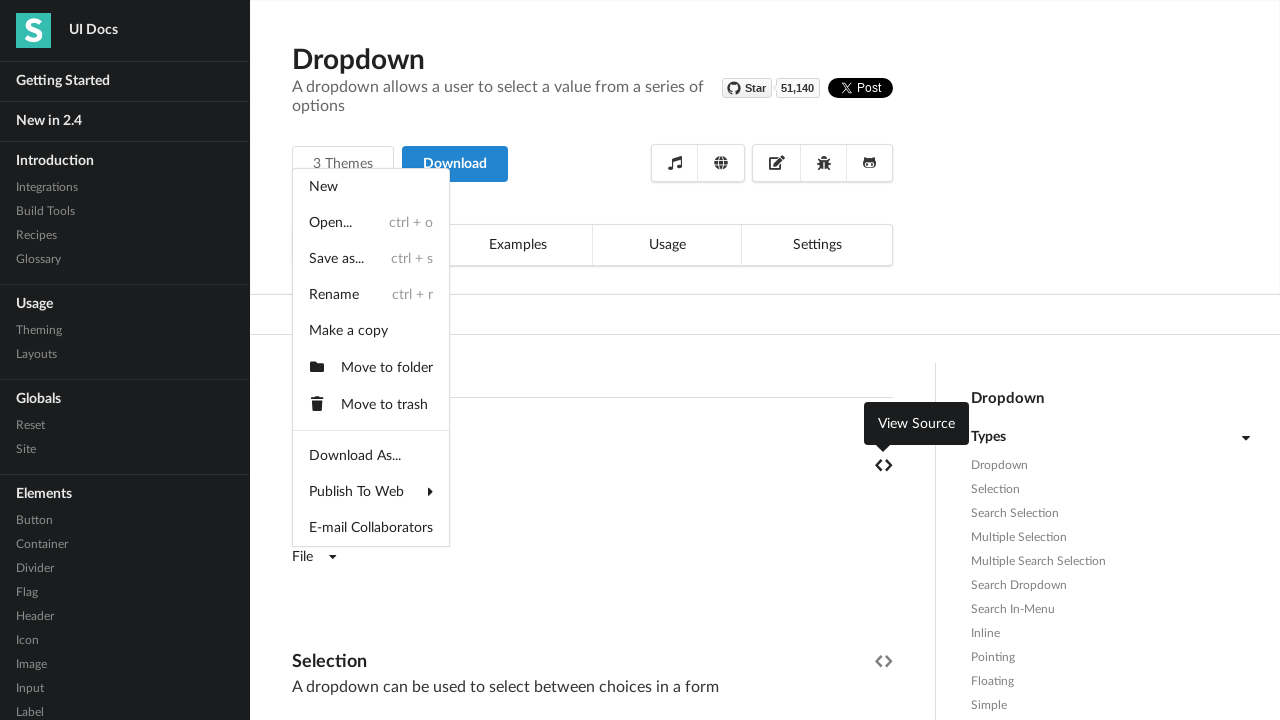